Tests the add/remove elements functionality by clicking a button to add elements, then clicking an added element to remove it, and verifying the correct number of elements remain.

Starting URL: http://the-internet.herokuapp.com/add_remove_elements/

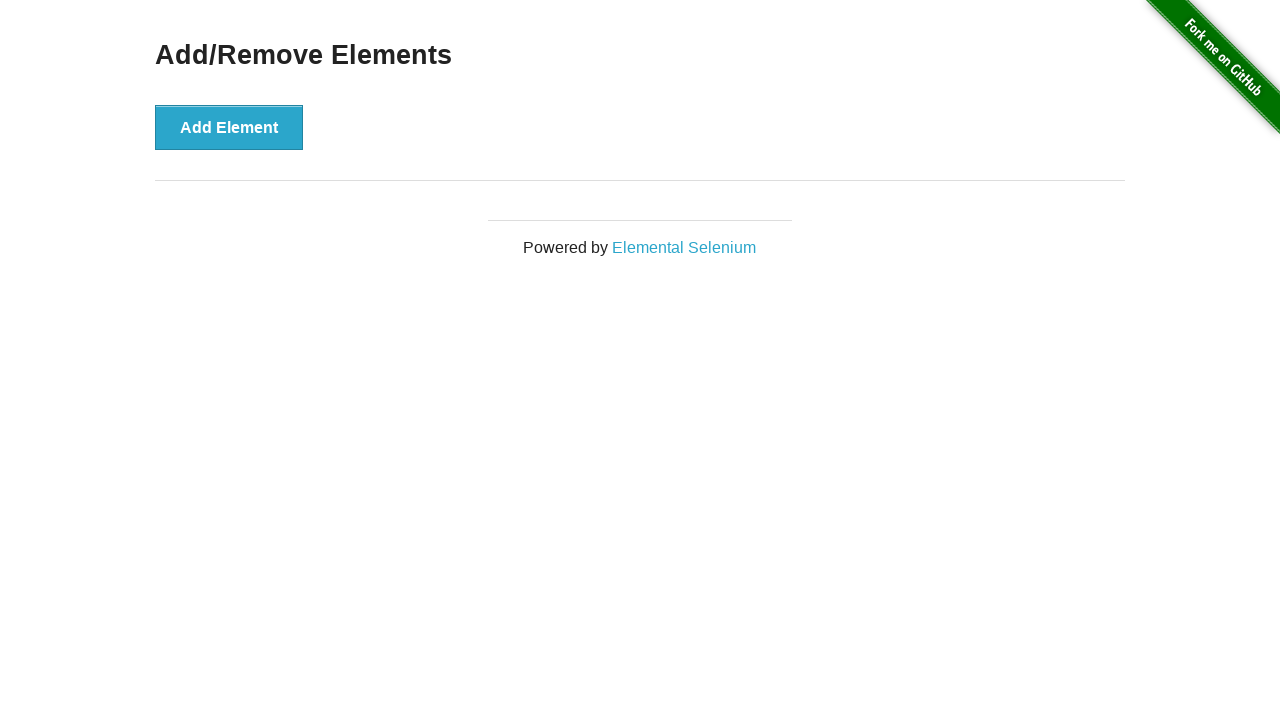

Navigated to add/remove elements page
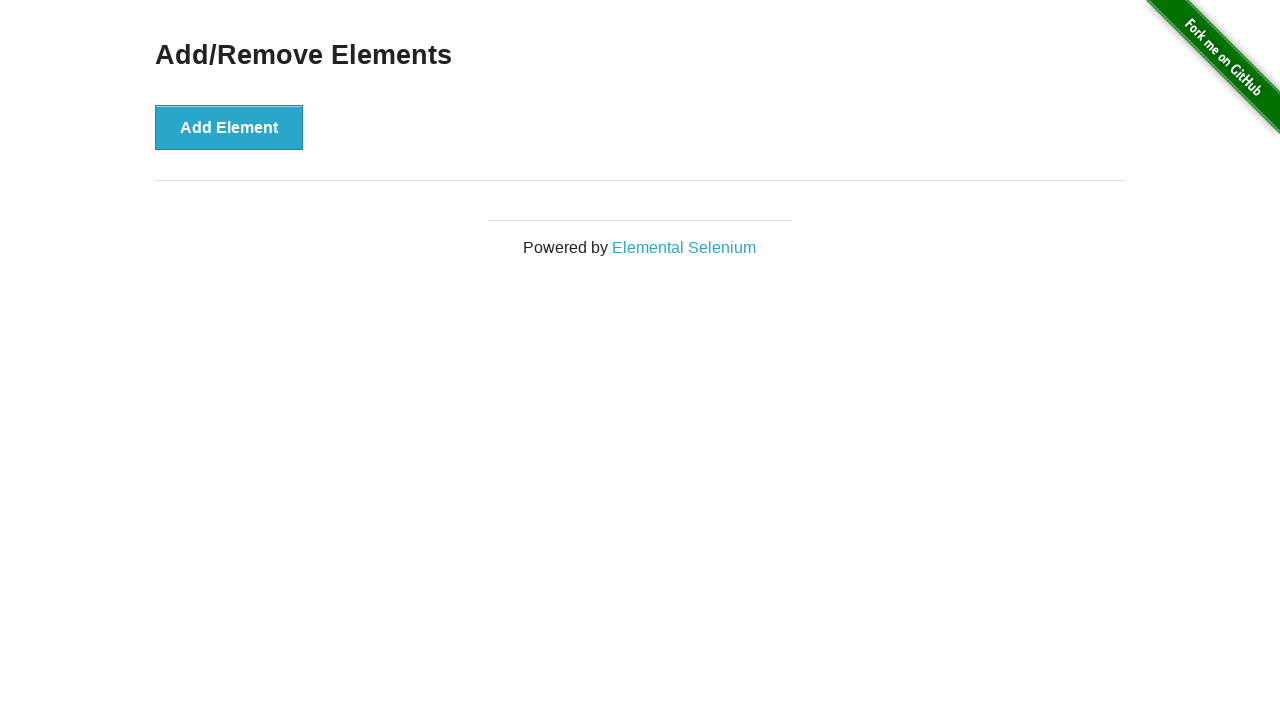

Clicked 'Add Element' button to add first element at (229, 127) on button
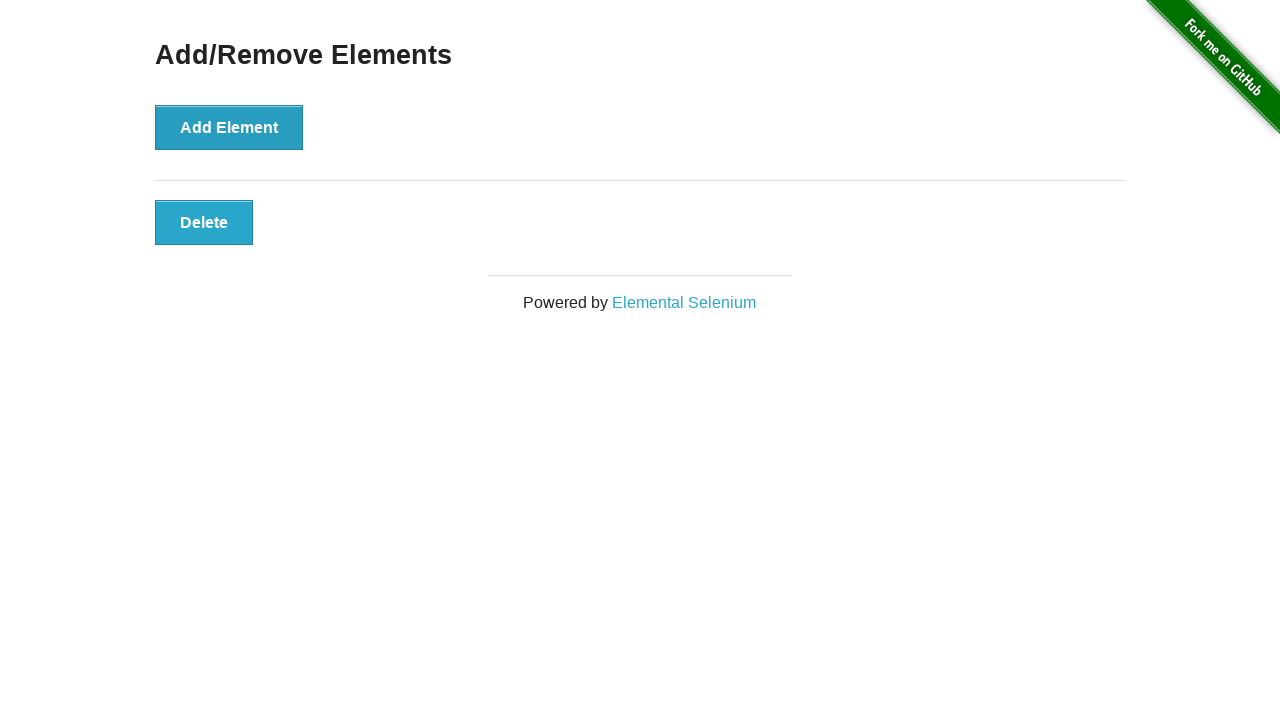

Clicked 'Add Element' button to add second element at (229, 127) on button:has-text('Add Element')
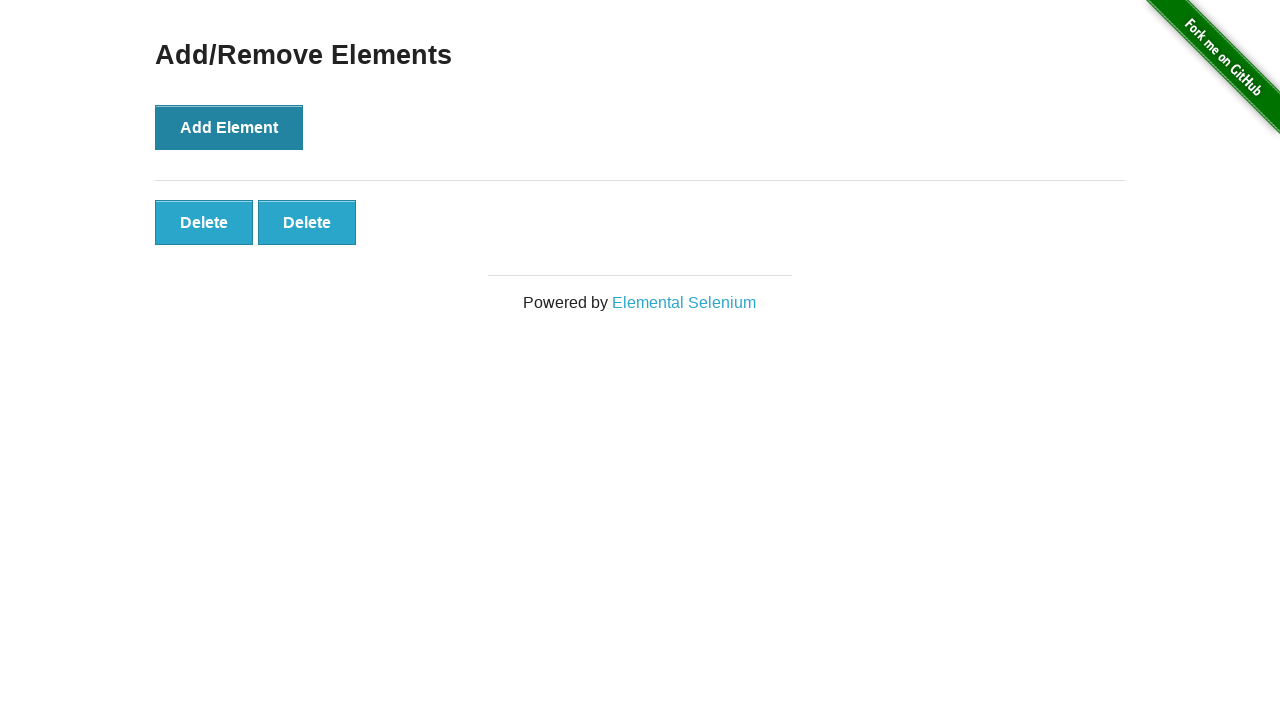

Clicked a 'Delete' button to remove one element at (204, 222) on .added-manually
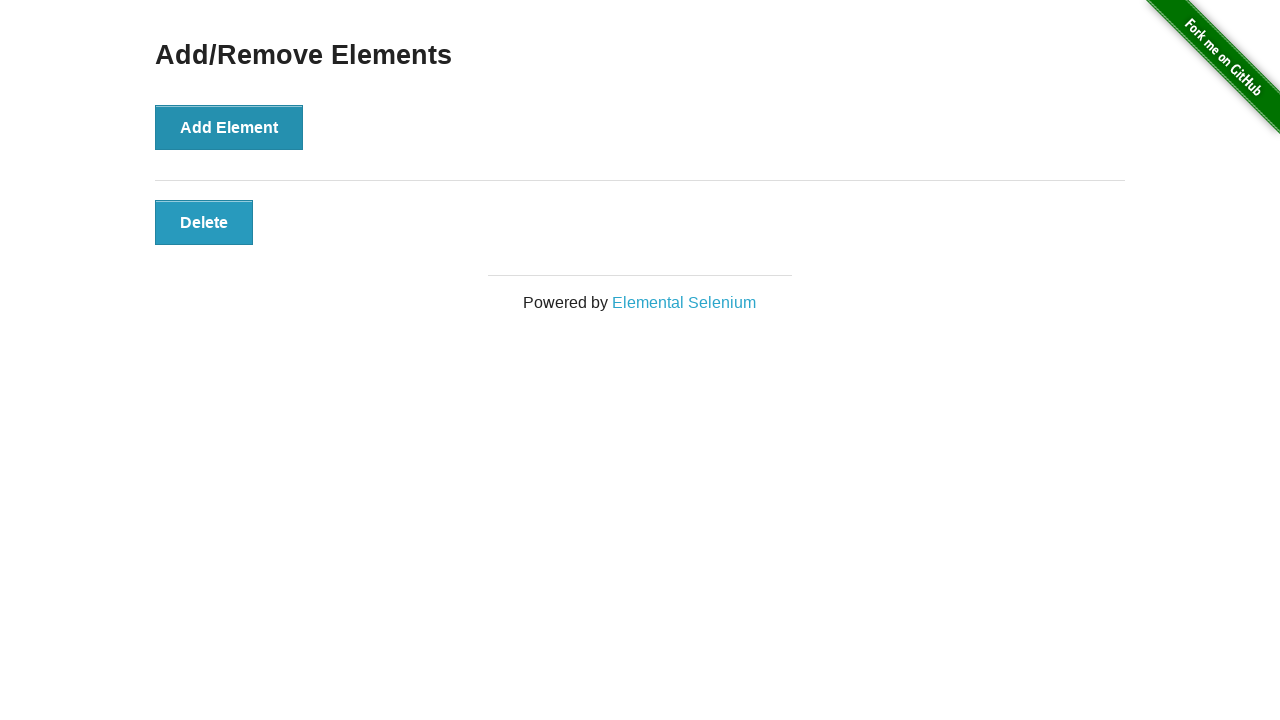

Waited for remaining element to be visible
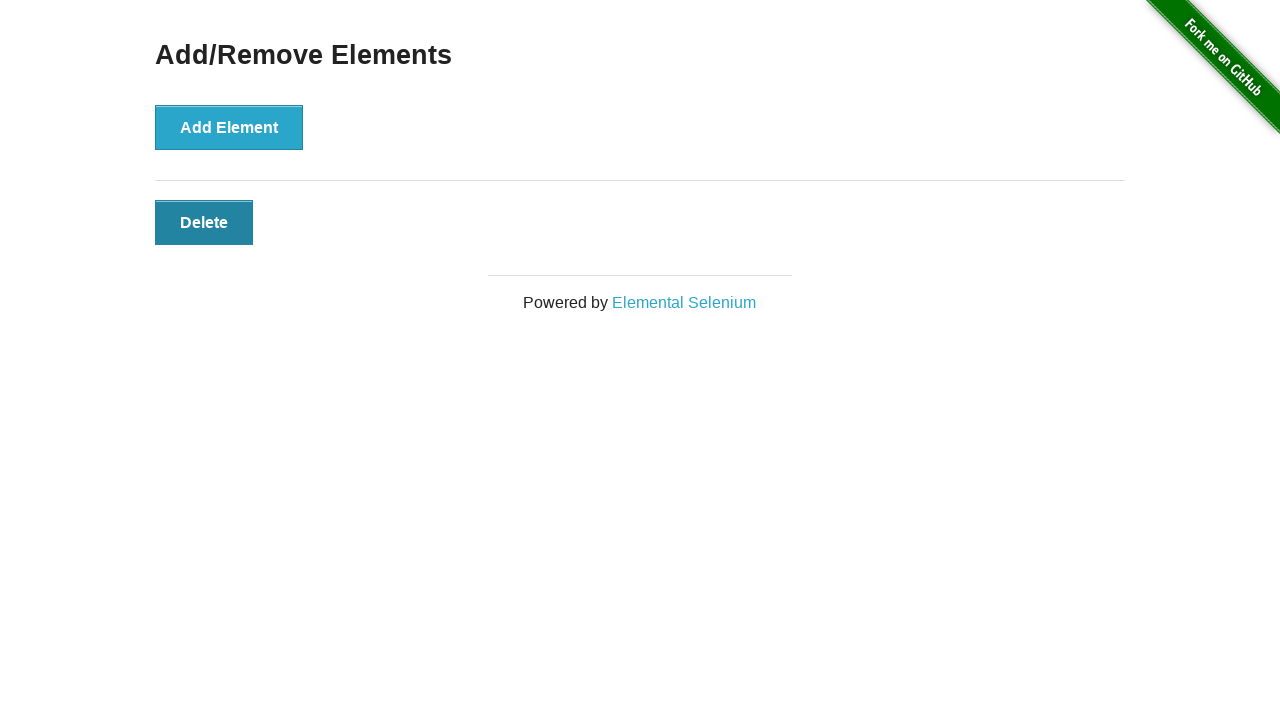

Located remaining elements
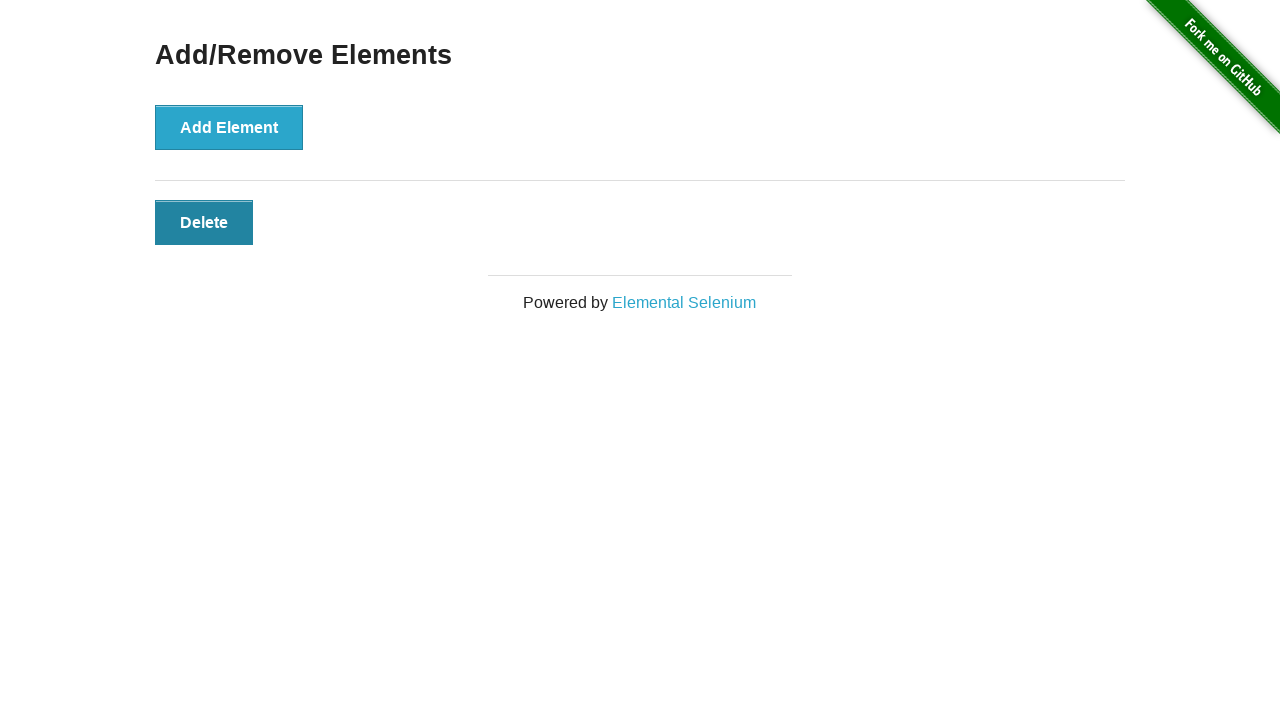

Verified that exactly 1 element remains
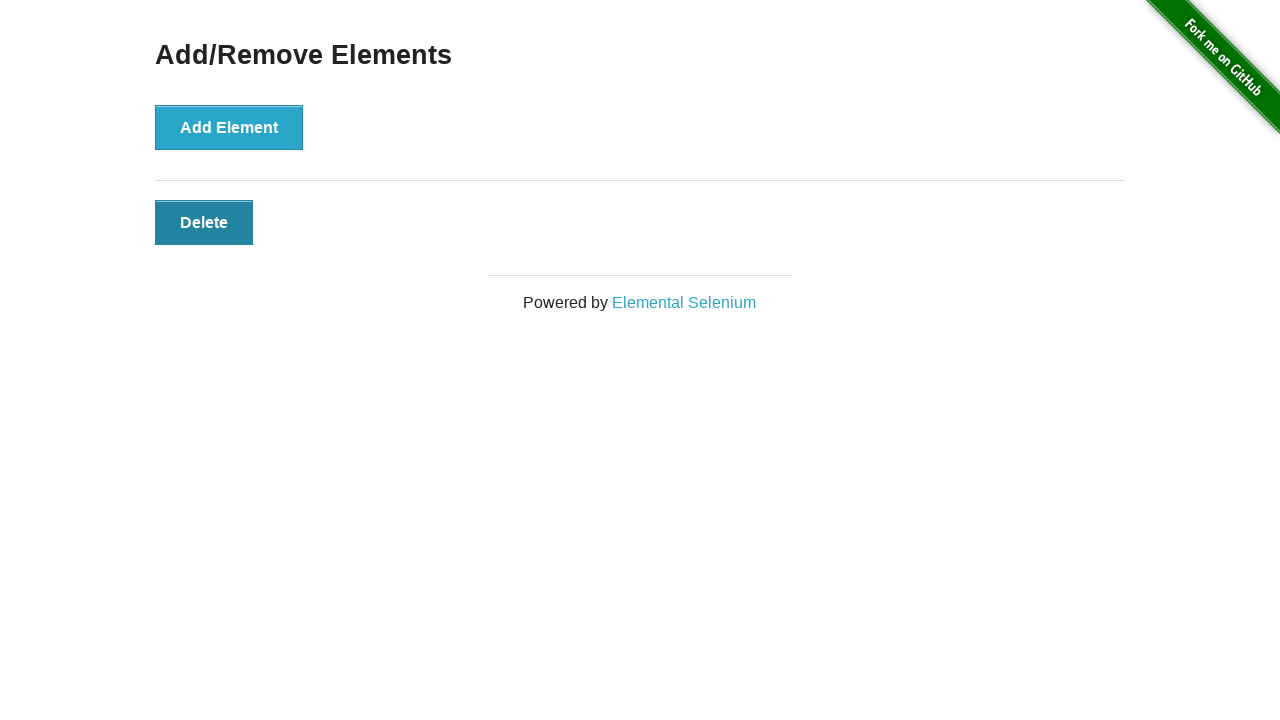

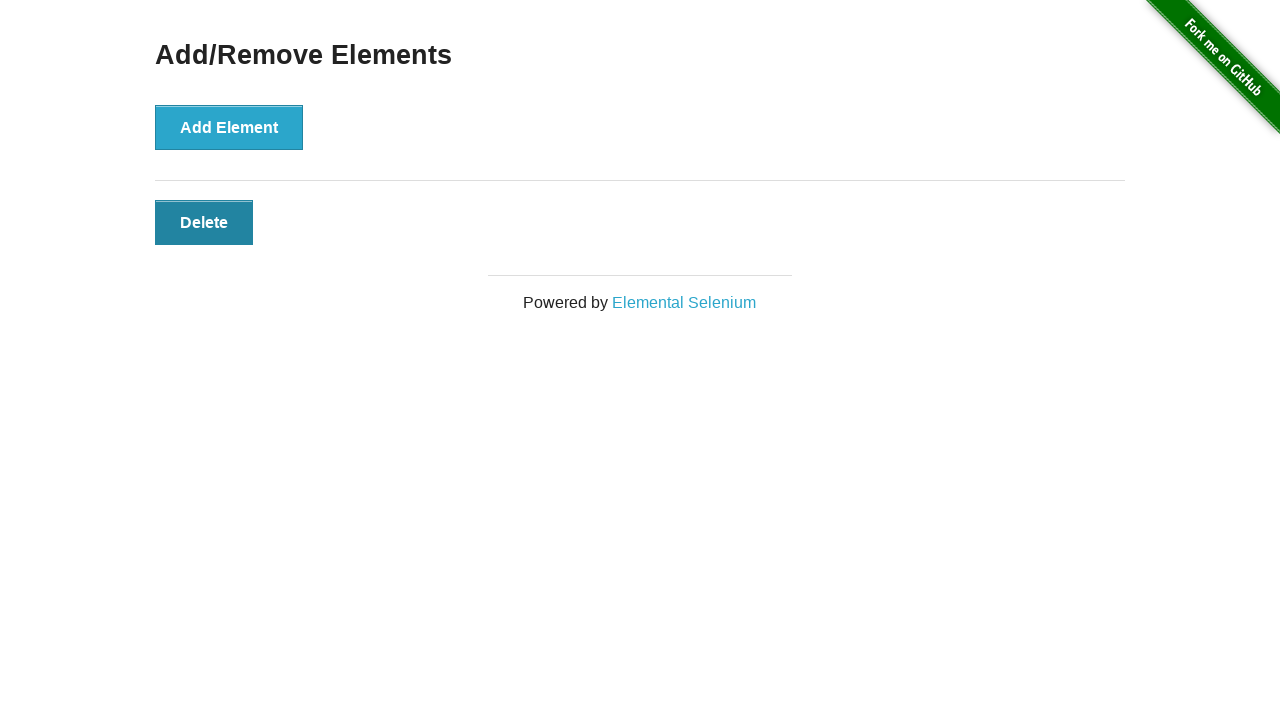